Tests infinite scroll/pagination functionality by scrolling to the bottom of the page and clicking the "read next" button repeatedly to load more content.

Starting URL: https://www.bezfrazi.cz/

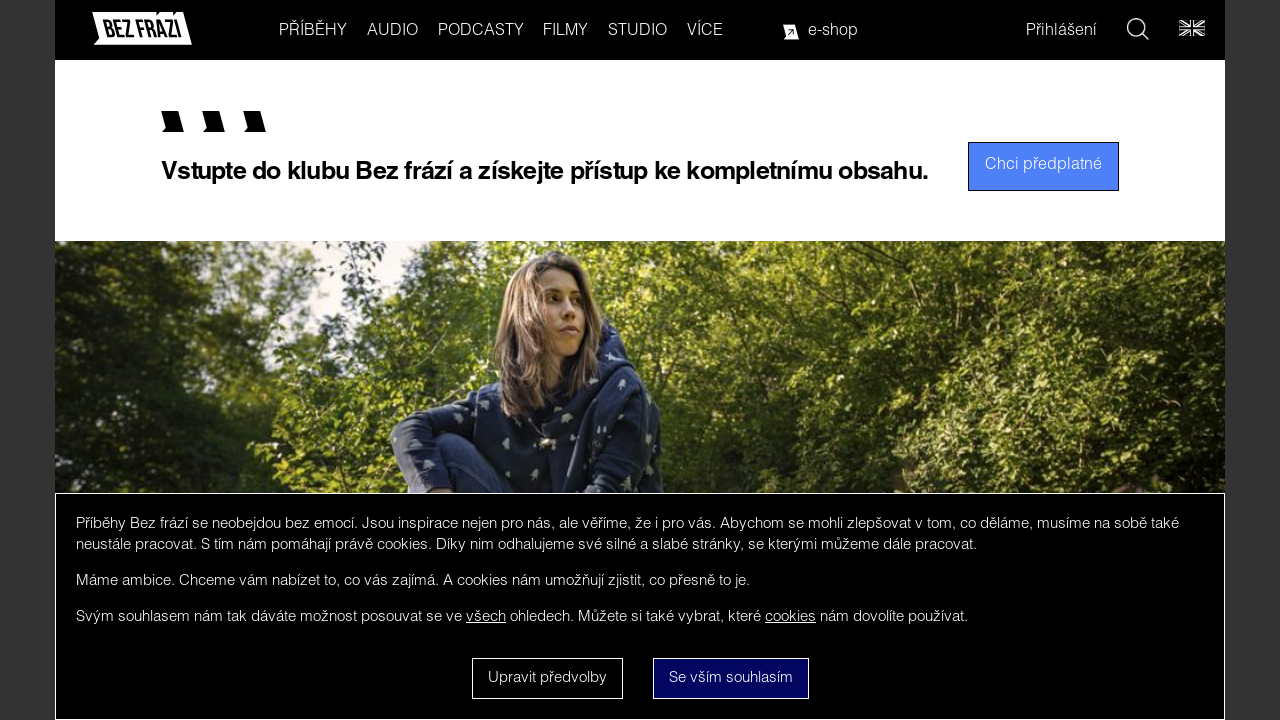

Waited for page to load with networkidle state
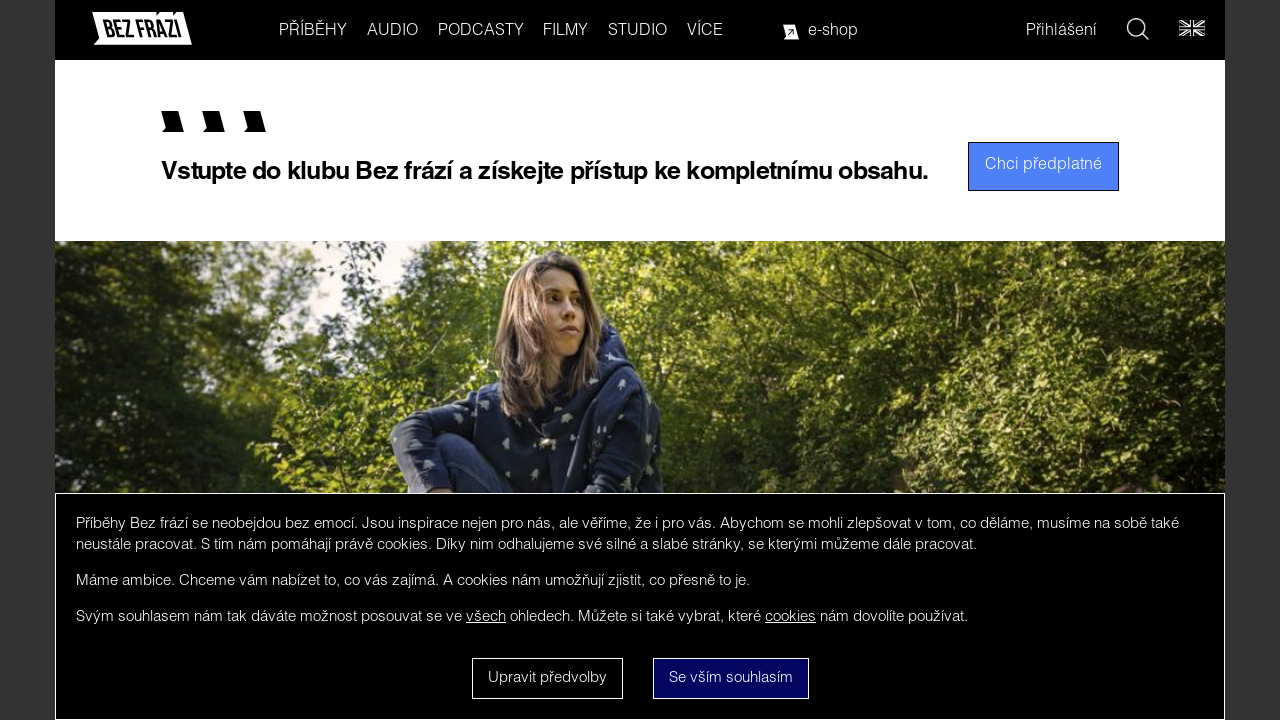

Scrolled to bottom of page
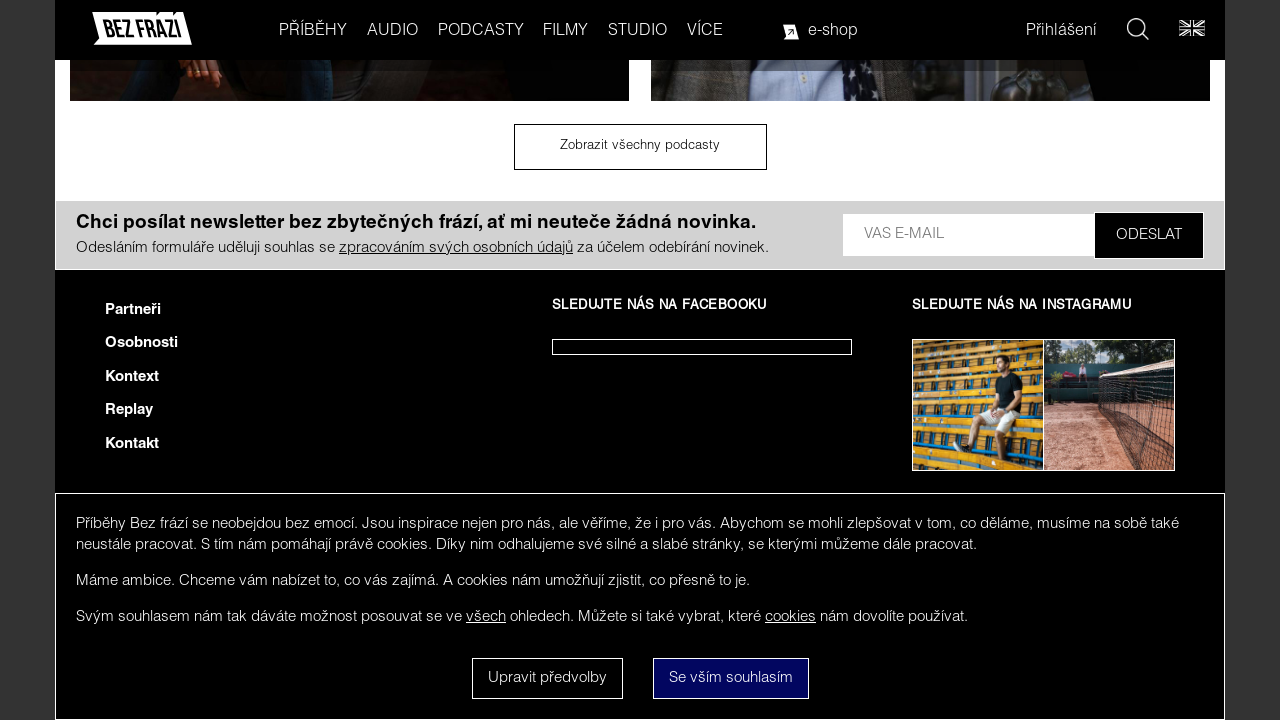

Waited 2 seconds for content to load
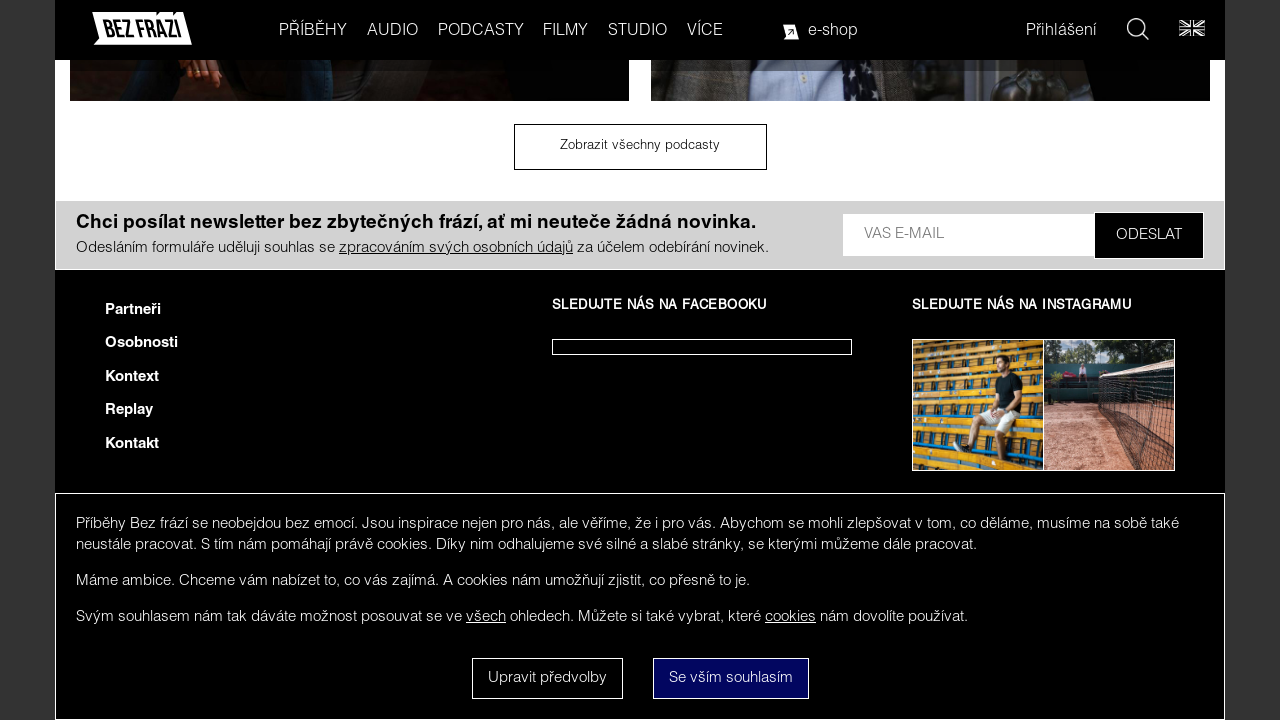

'Read next' button not found or not visible, exiting loop
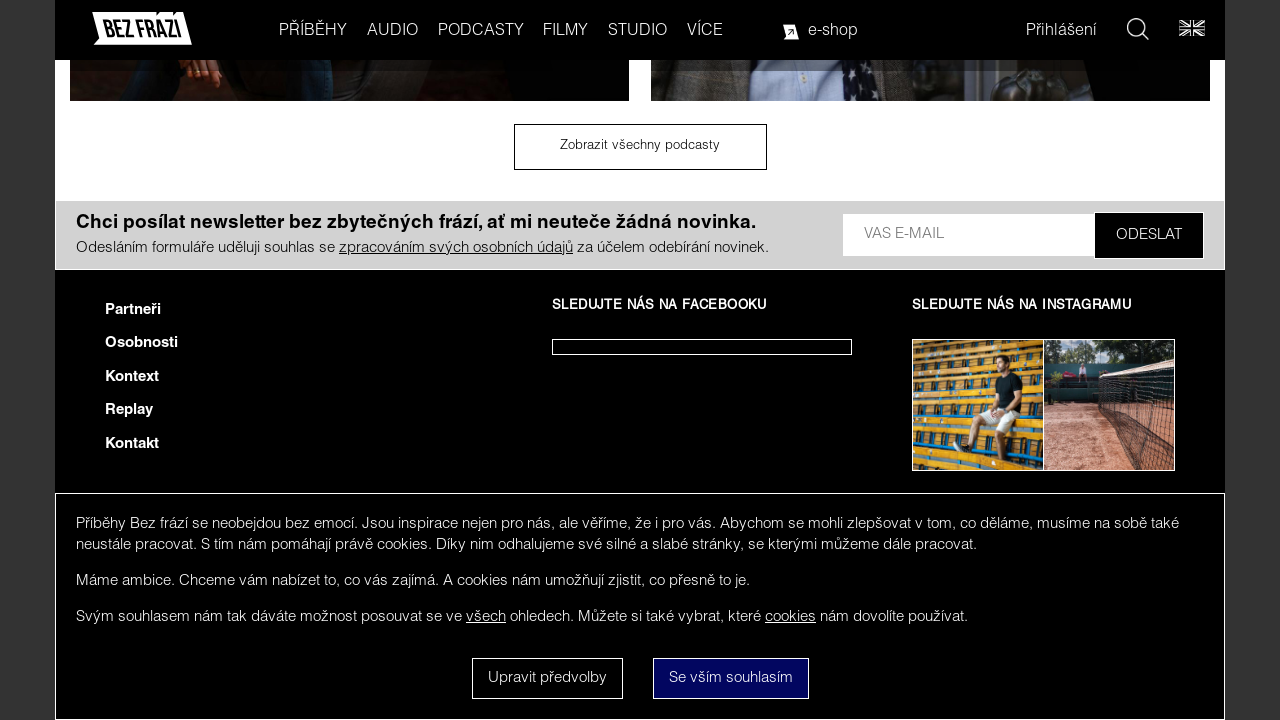

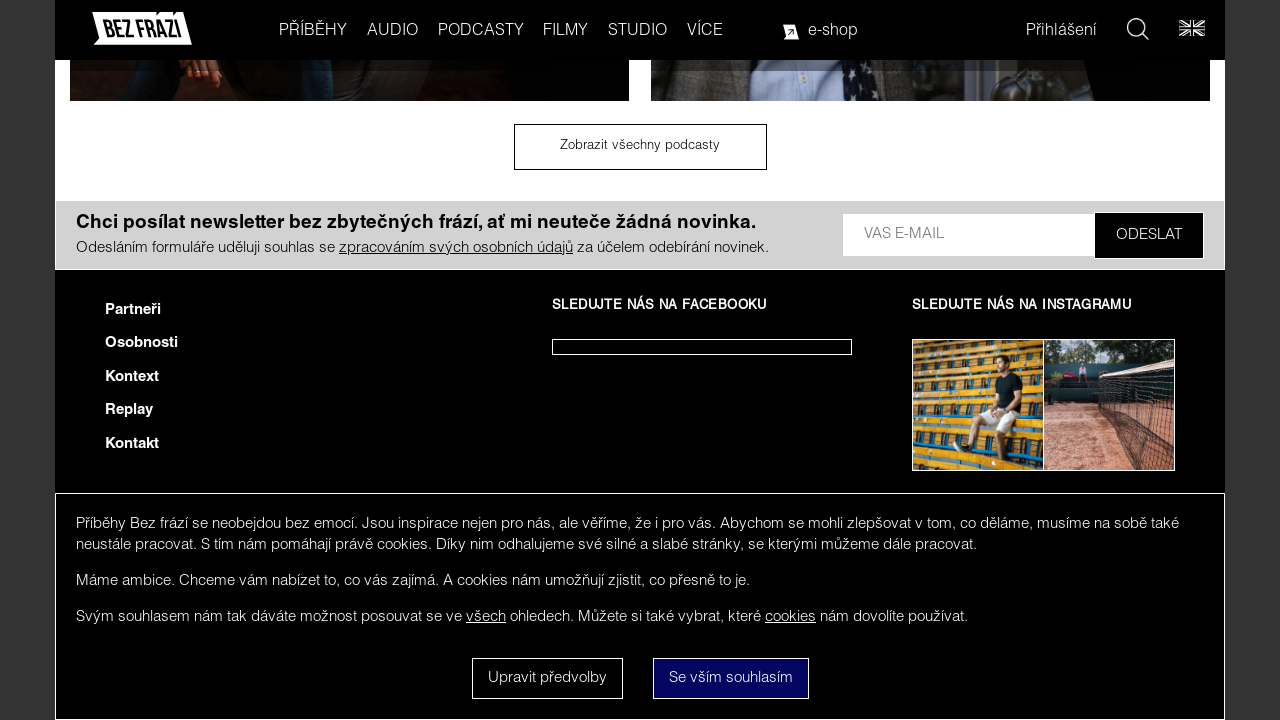